Tests selecting an option from a dropdown menu by its index position

Starting URL: https://testcenter.techproeducation.com/index.php?page=dropdown

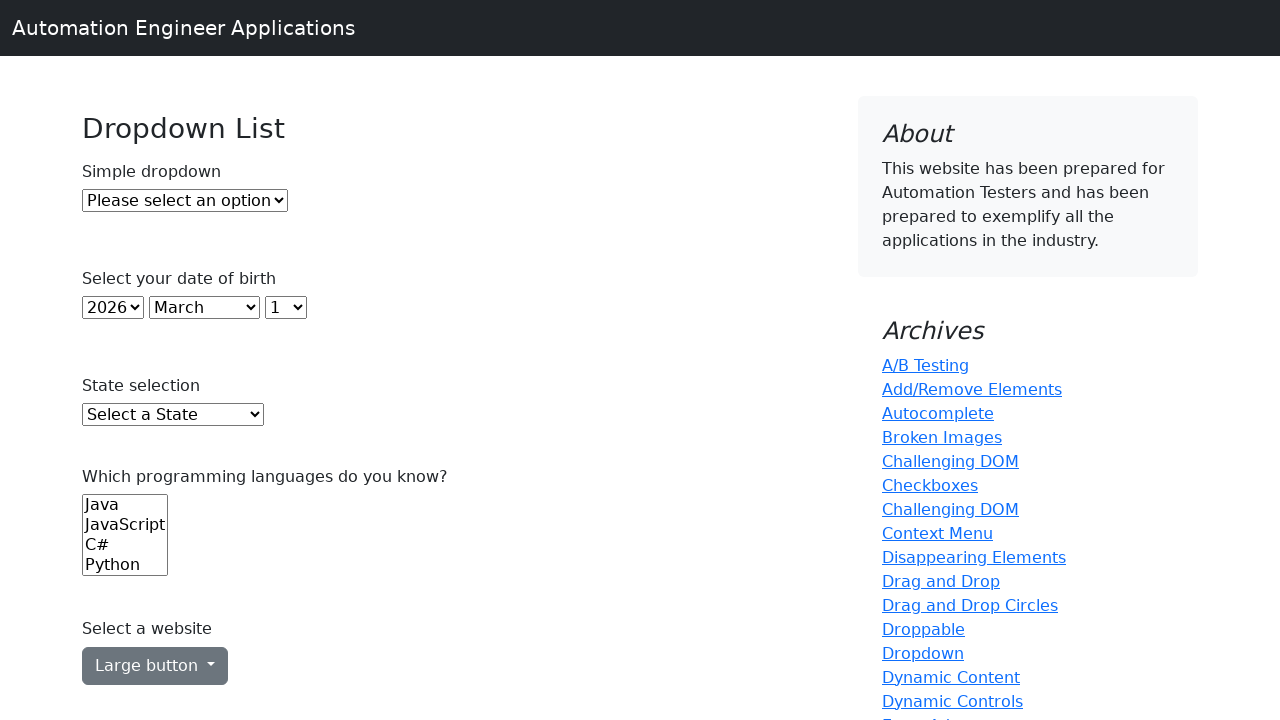

Navigated to dropdown test page
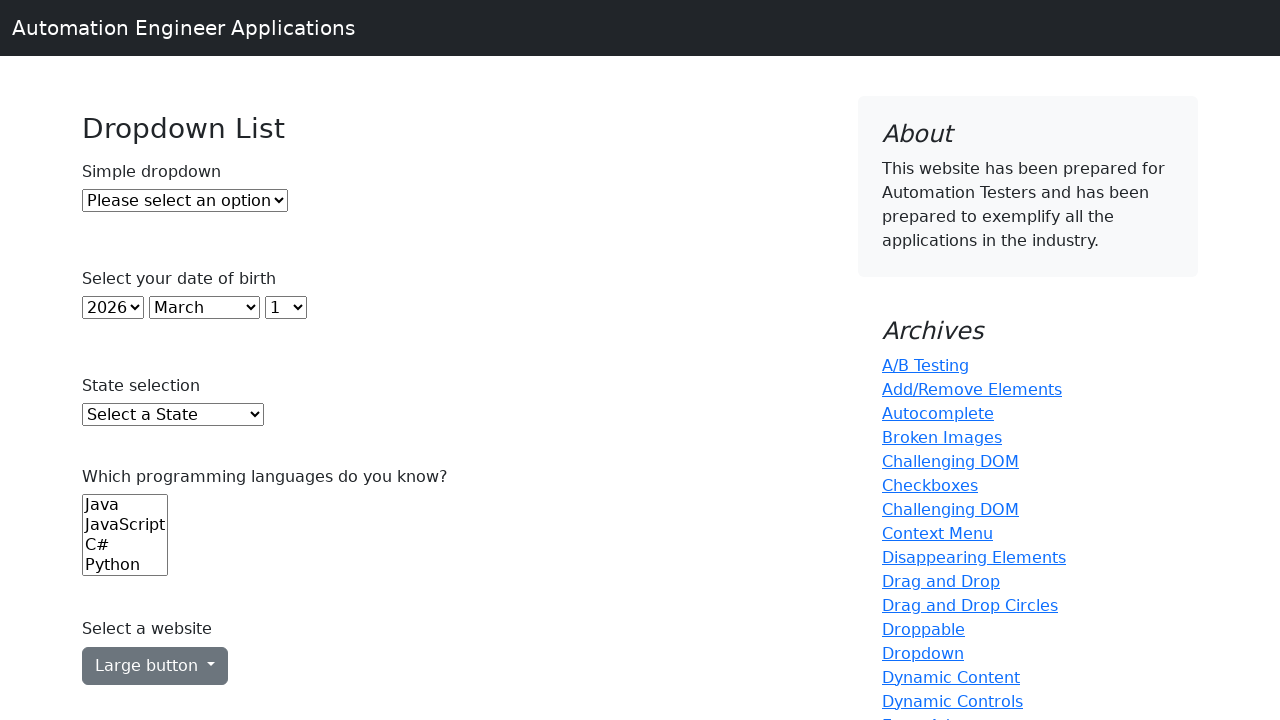

Selected option at index 1 from dropdown menu on #dropdown
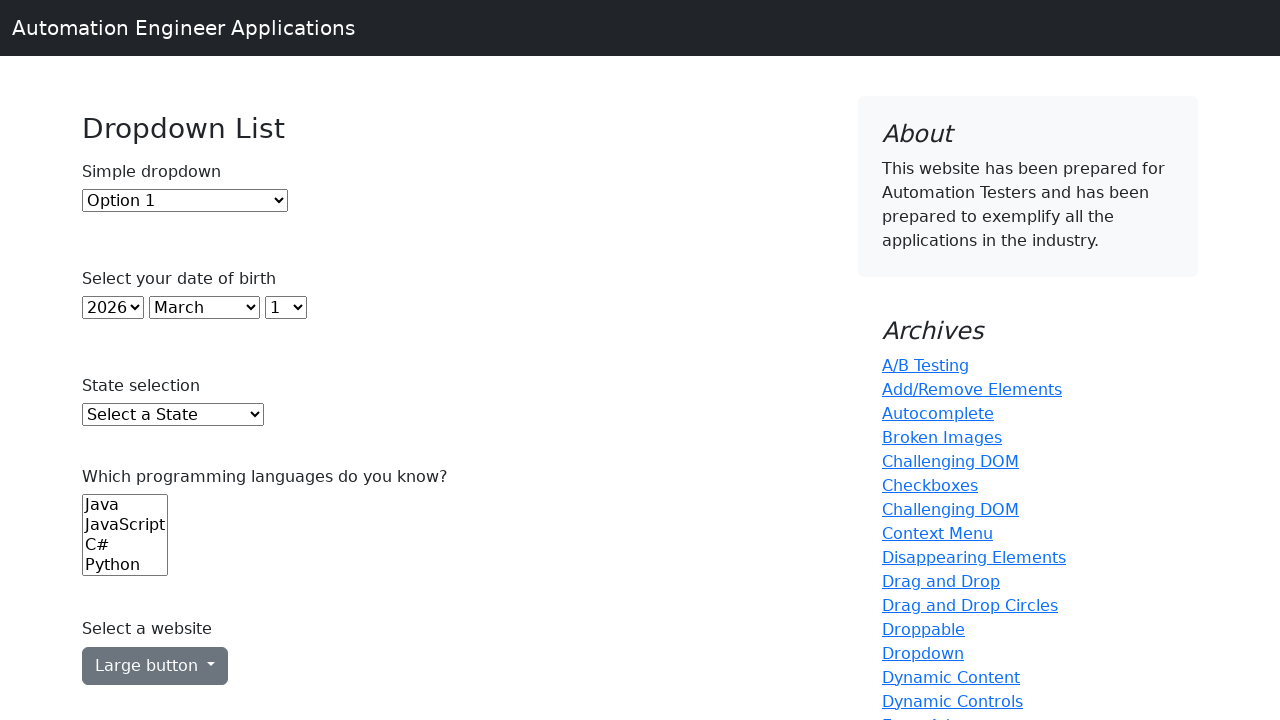

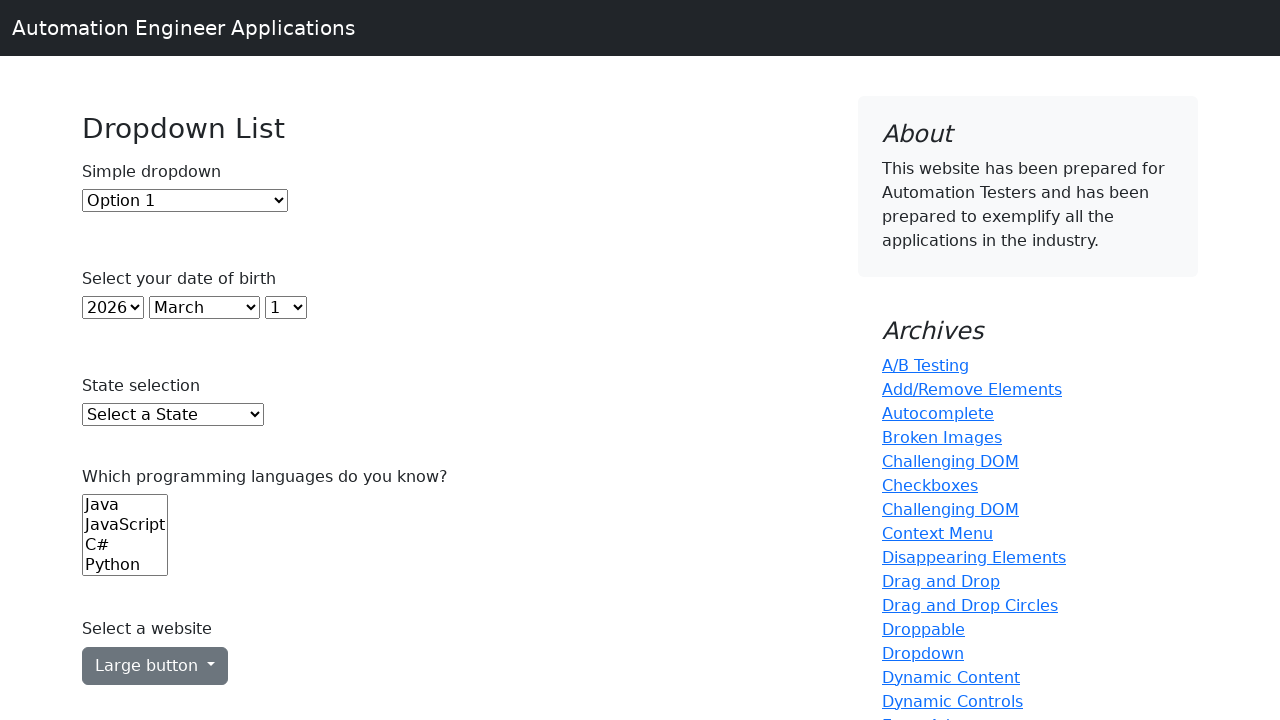